Tests that the Due column in table1 can be sorted in descending order by clicking the column header twice and verifying the values are in descending order

Starting URL: http://the-internet.herokuapp.com/tables

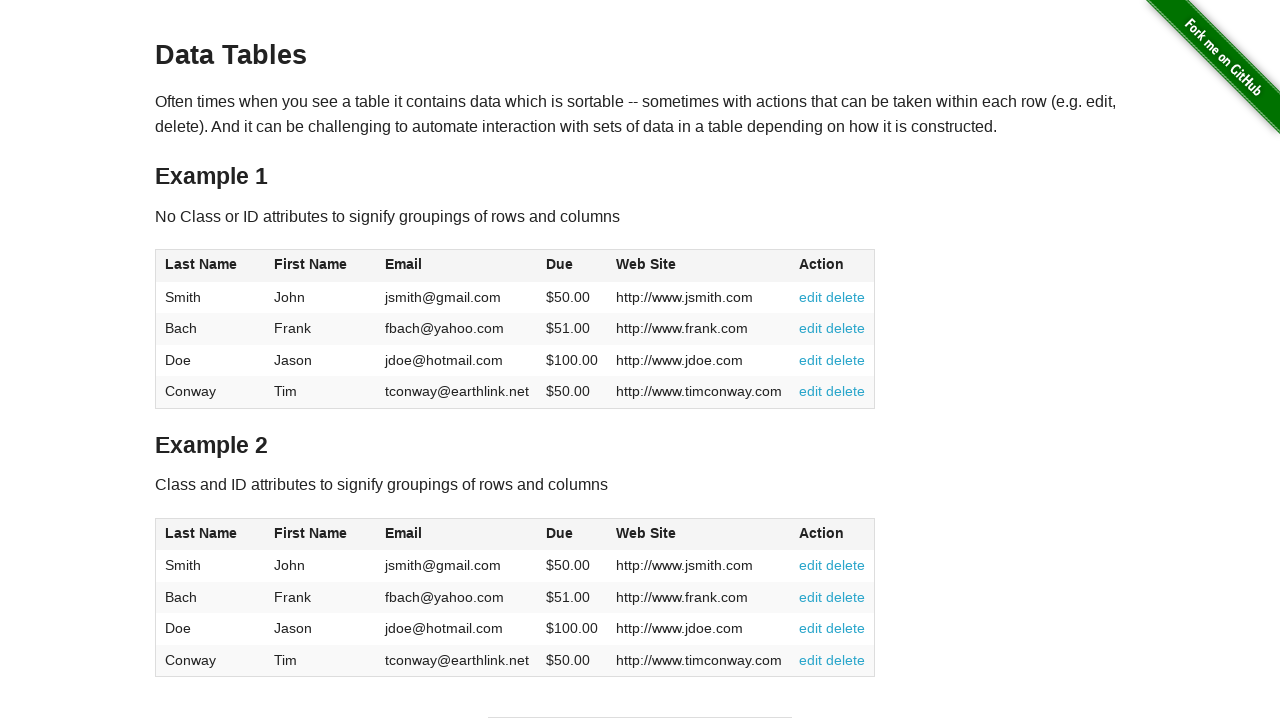

Clicked Due column header (1st click) at (572, 266) on #table1 thead tr th:nth-of-type(4)
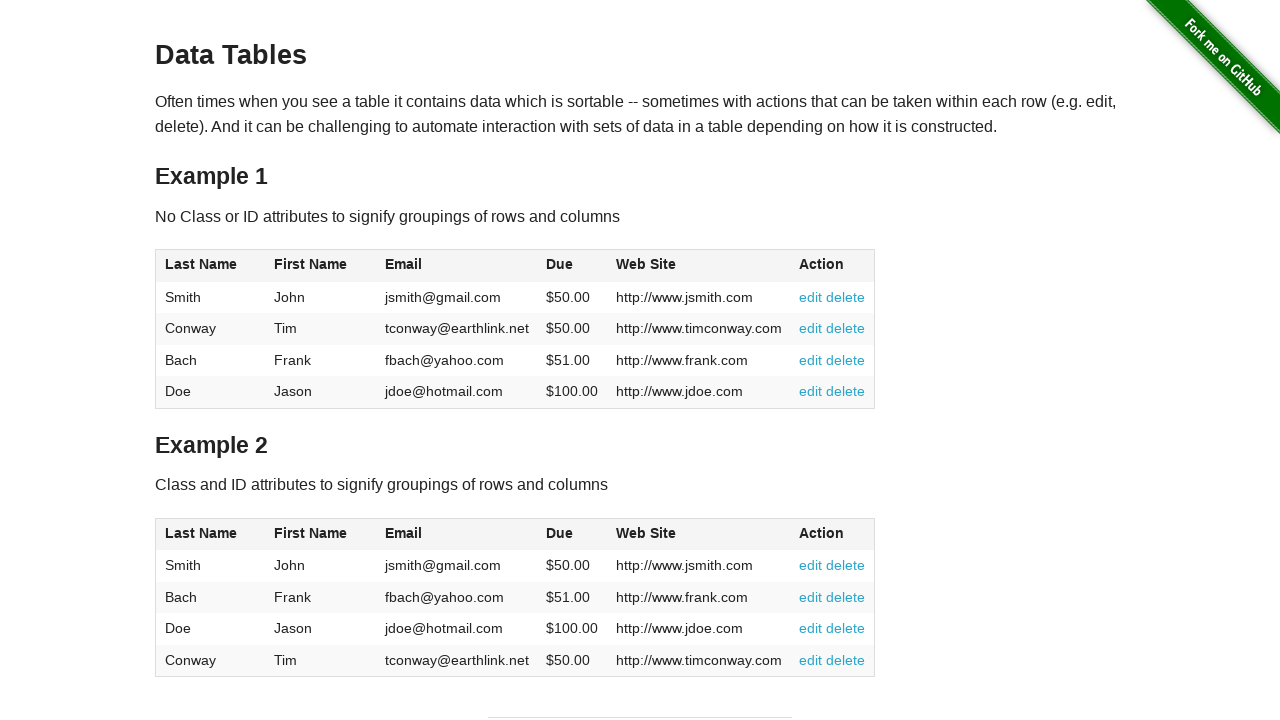

Clicked Due column header (2nd click) to sort descending at (572, 266) on #table1 thead tr th:nth-of-type(4)
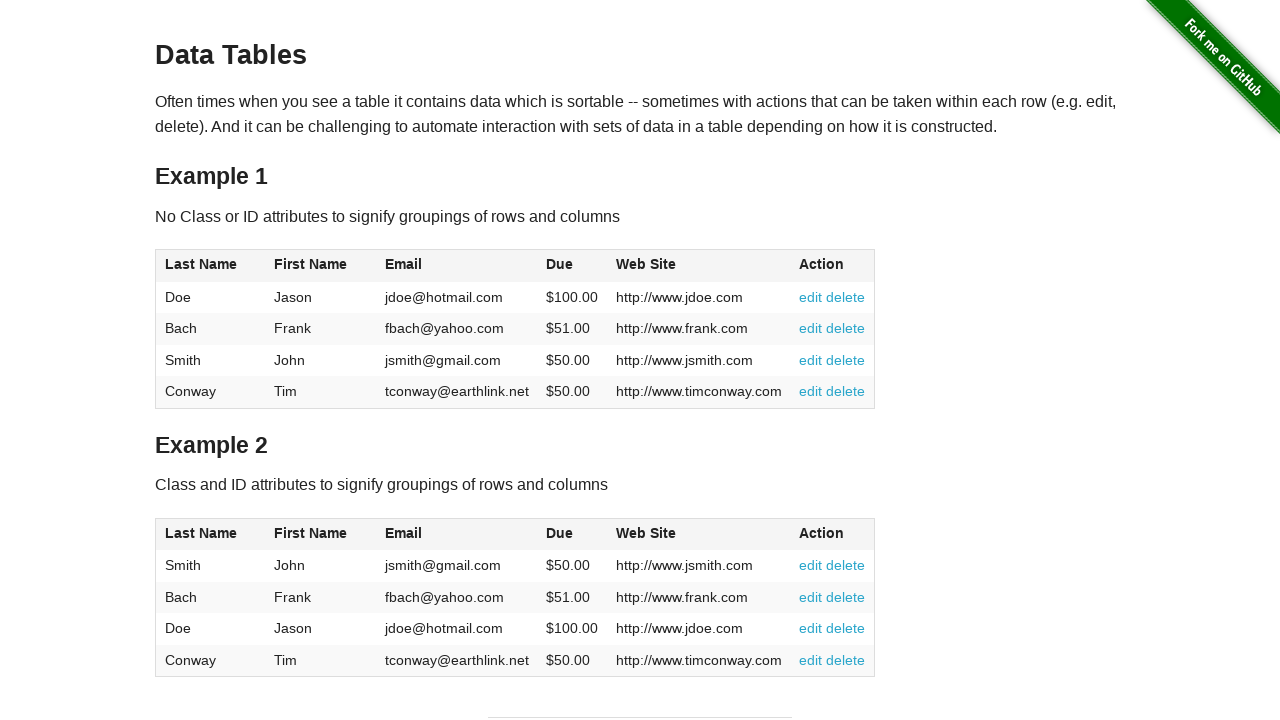

Table sorted in descending order by Due column
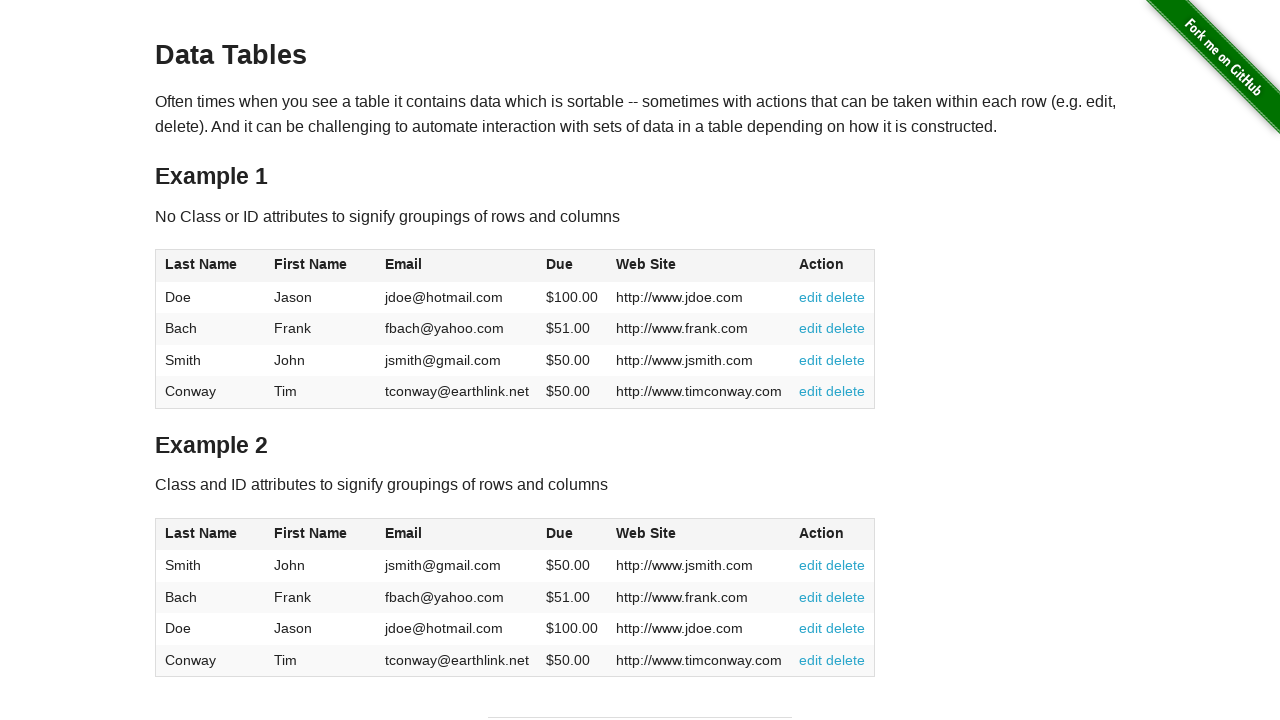

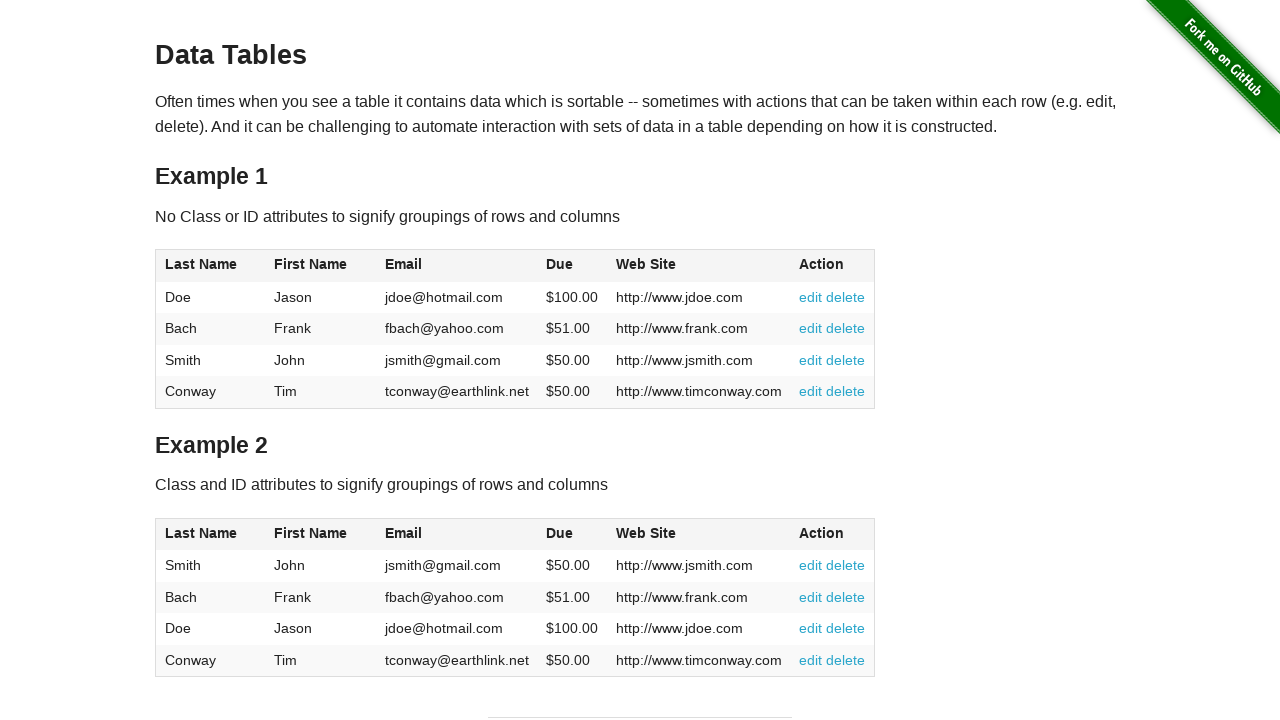